Tests clearing the complete state of all items by unchecking toggle all

Starting URL: https://demo.playwright.dev/todomvc

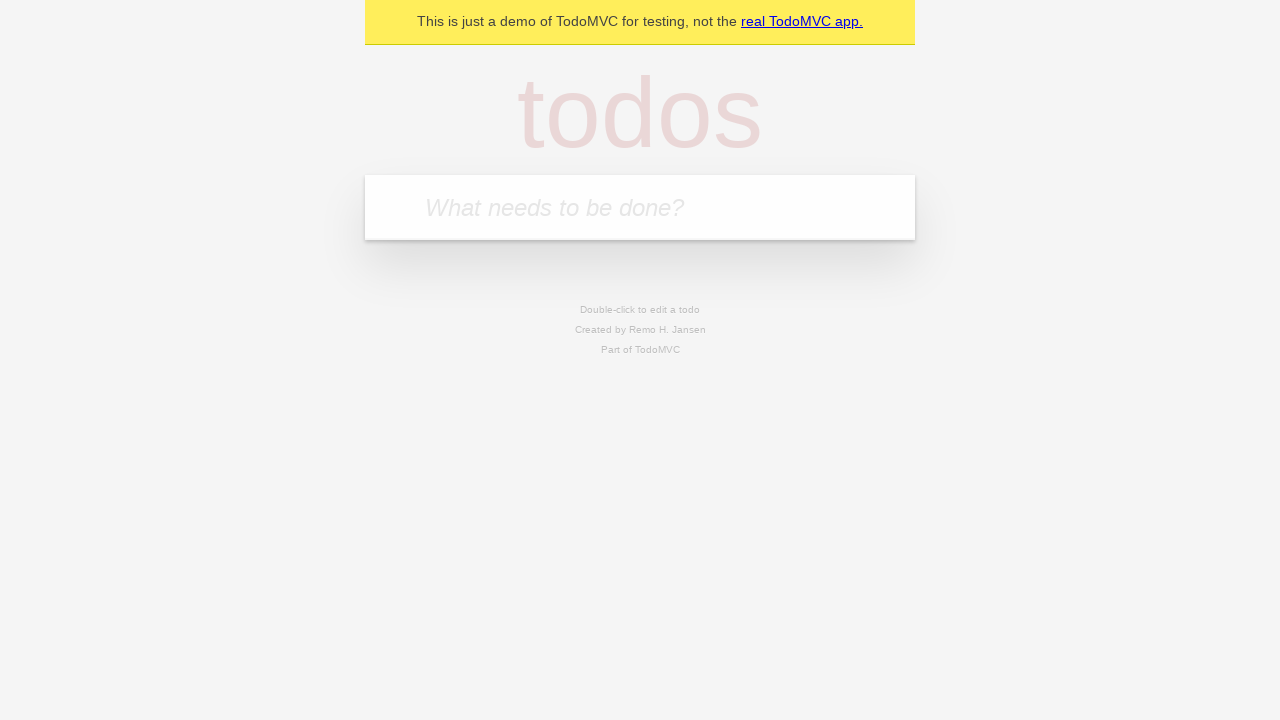

Filled todo input with 'buy some cheese' on internal:attr=[placeholder="What needs to be done?"i]
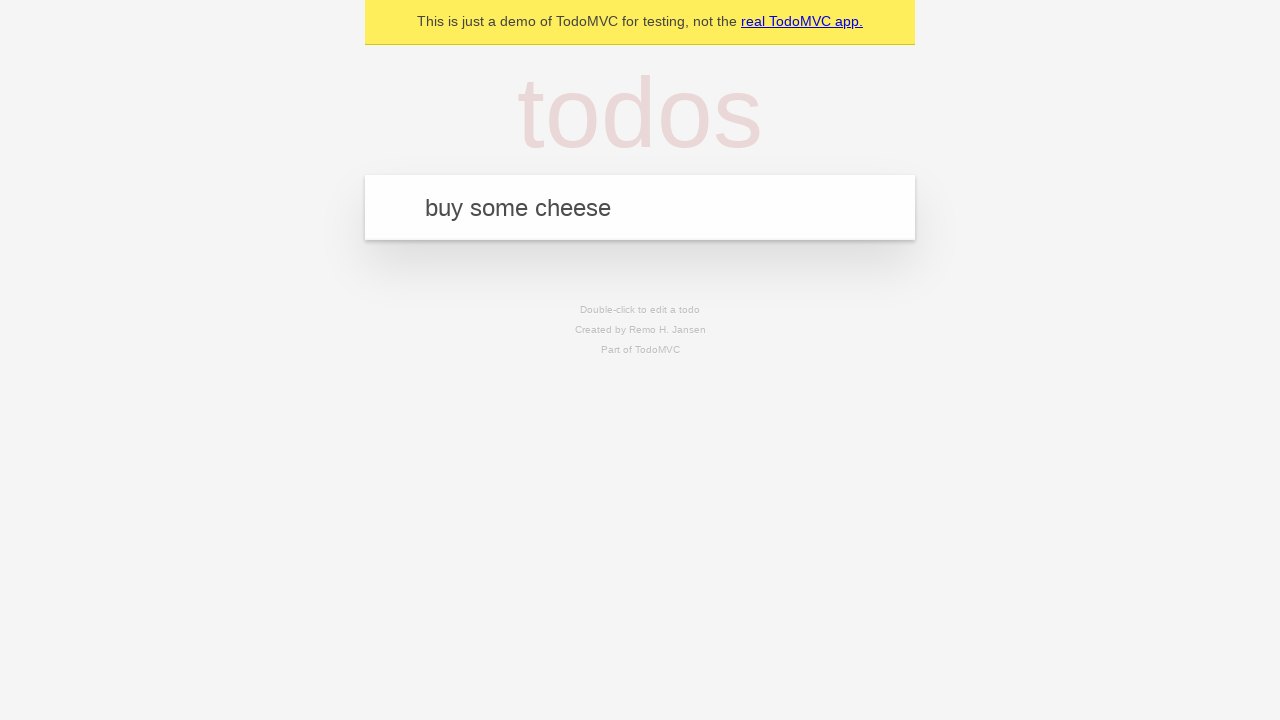

Pressed Enter to add first todo on internal:attr=[placeholder="What needs to be done?"i]
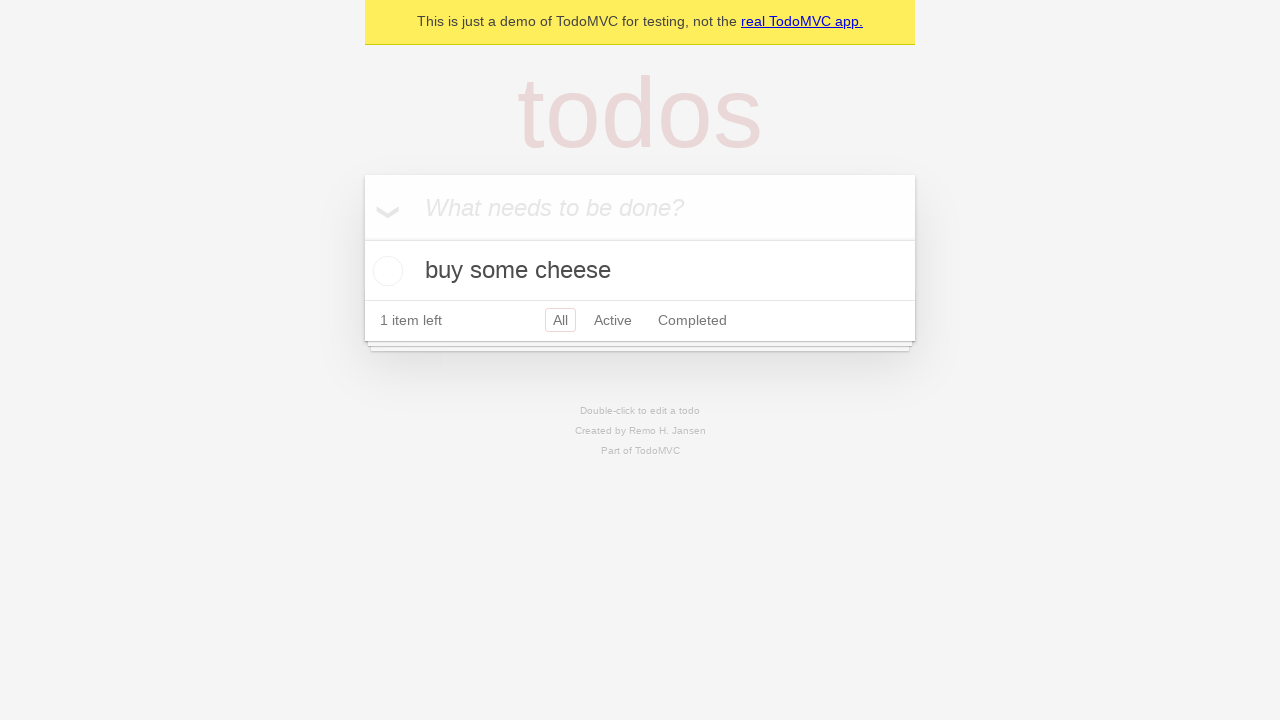

Filled todo input with 'feed the cat' on internal:attr=[placeholder="What needs to be done?"i]
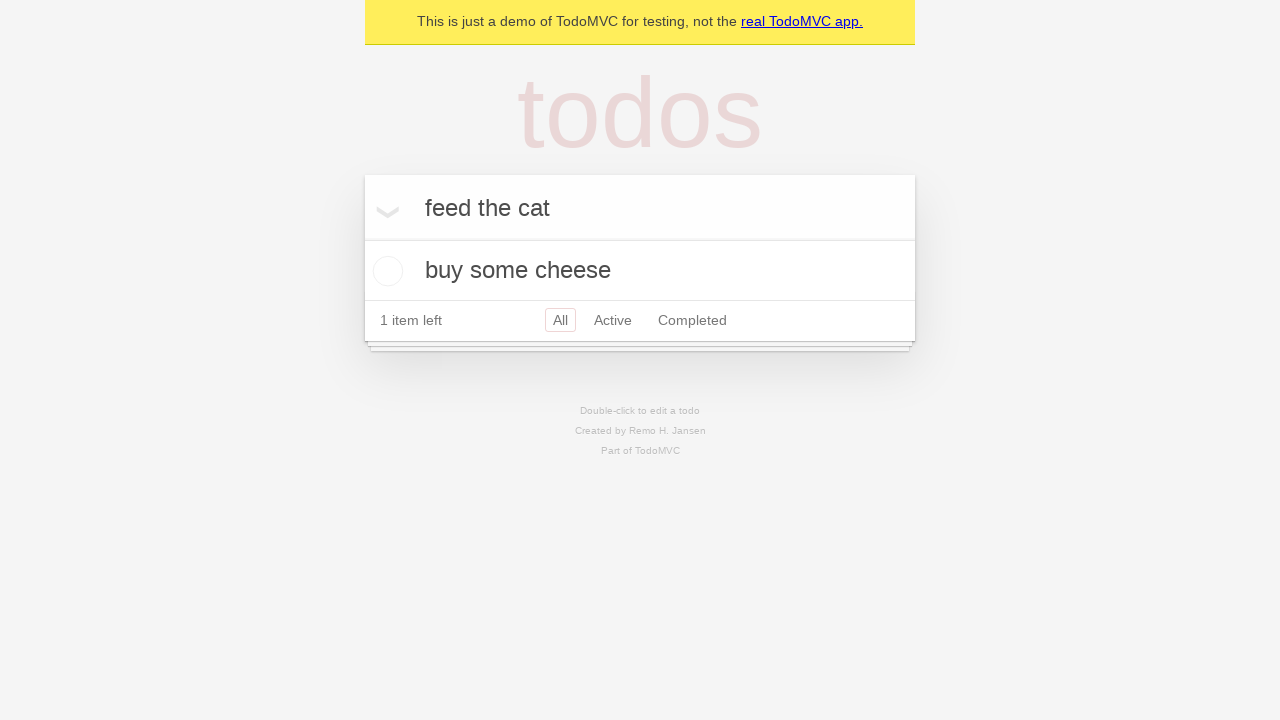

Pressed Enter to add second todo on internal:attr=[placeholder="What needs to be done?"i]
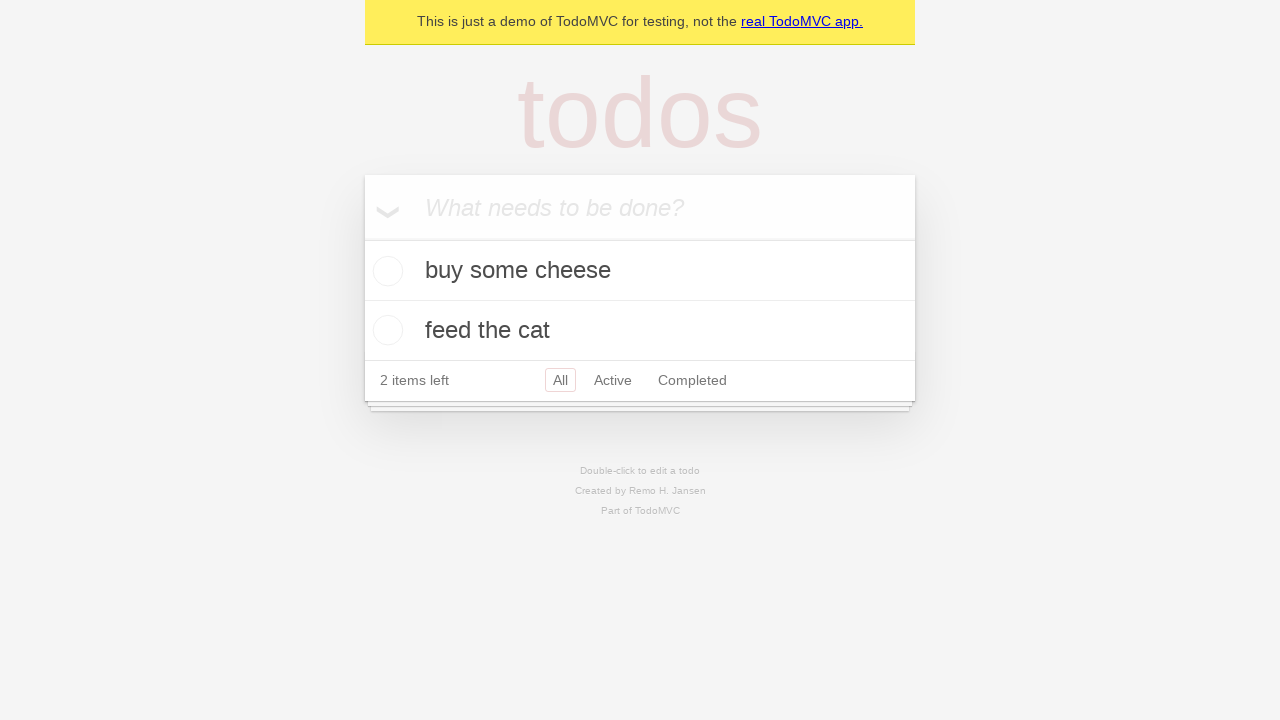

Filled todo input with 'book a doctors appointment' on internal:attr=[placeholder="What needs to be done?"i]
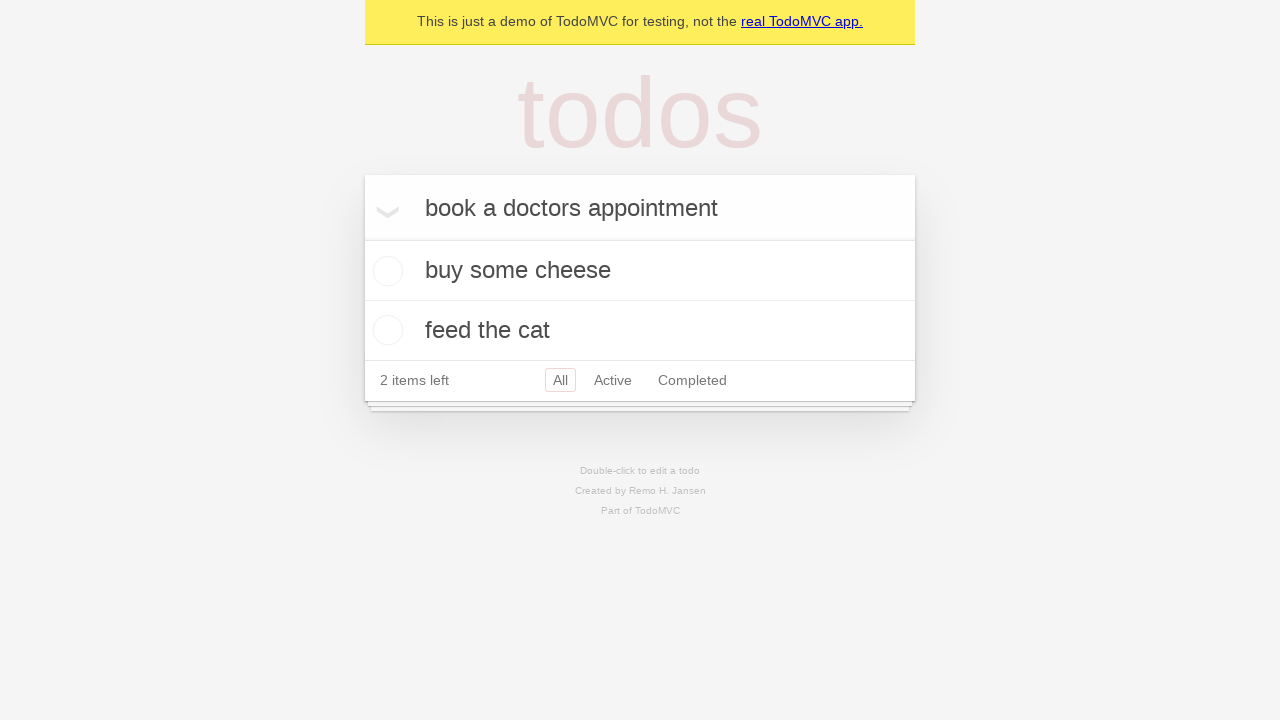

Pressed Enter to add third todo on internal:attr=[placeholder="What needs to be done?"i]
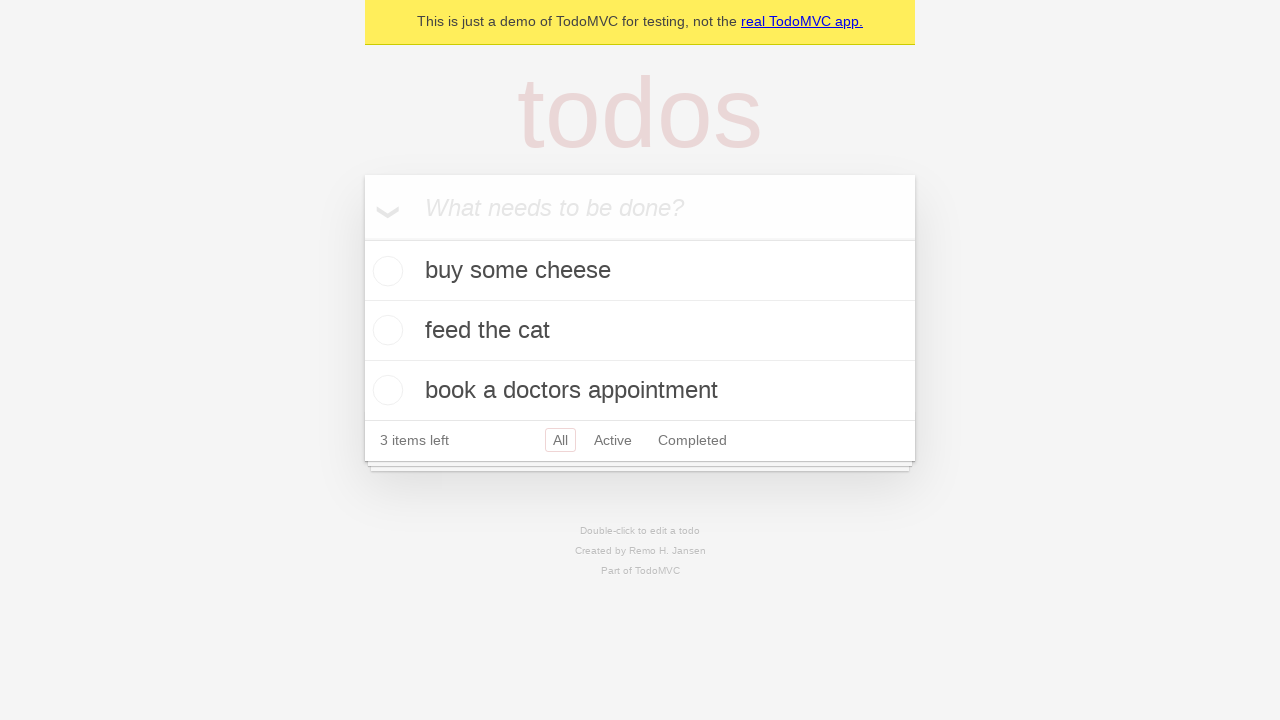

Clicked 'Mark all as complete' checkbox to check all todos at (362, 238) on internal:label="Mark all as complete"i
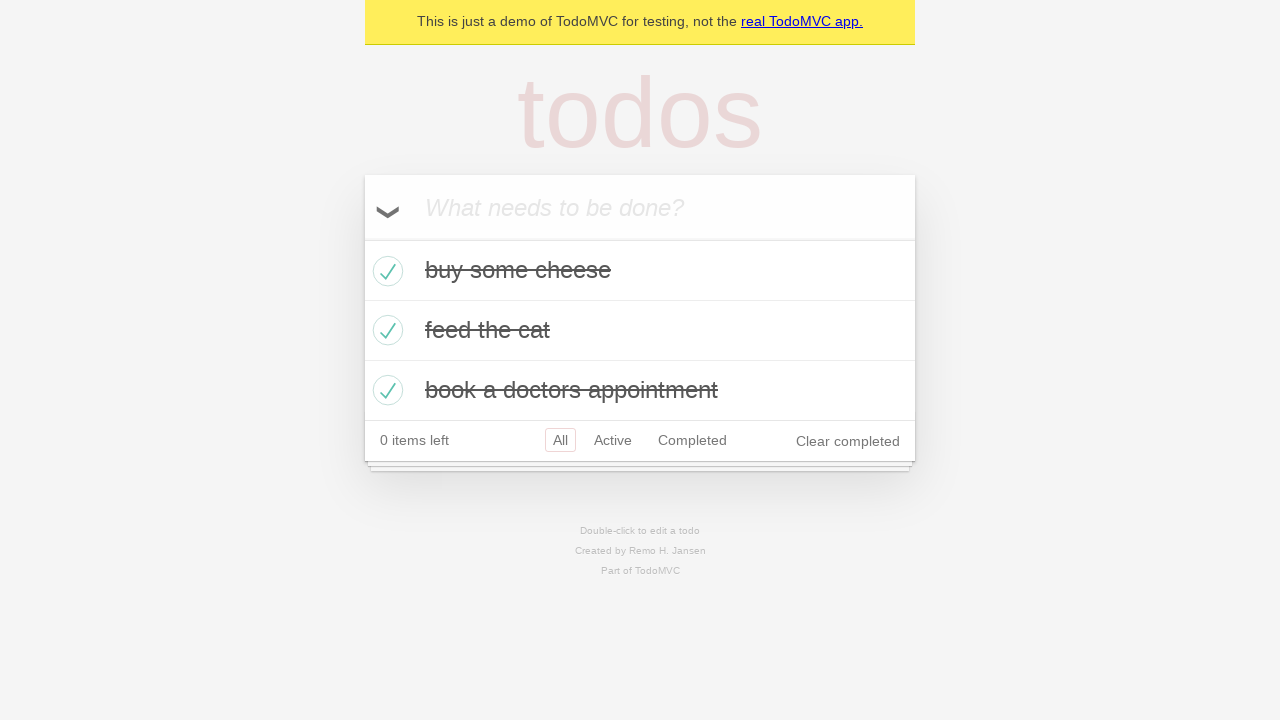

Clicked 'Mark all as complete' checkbox to uncheck all todos at (362, 238) on internal:label="Mark all as complete"i
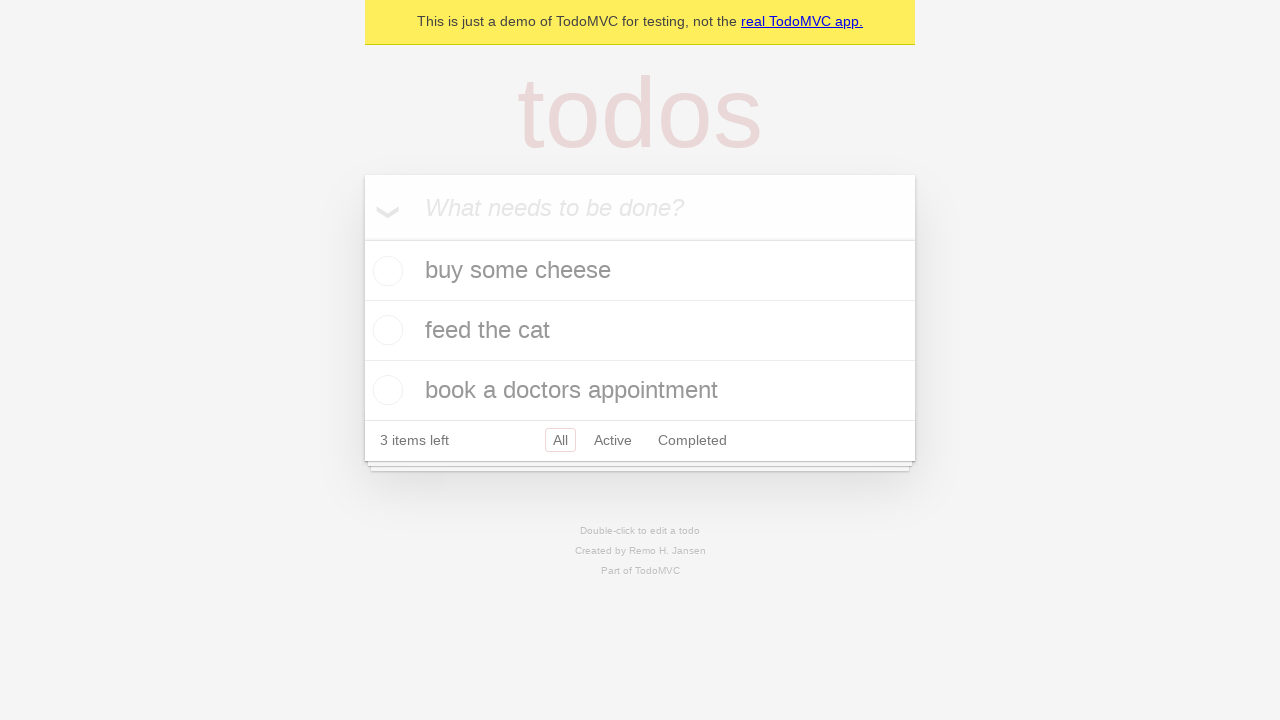

Verified todo items are present on the page
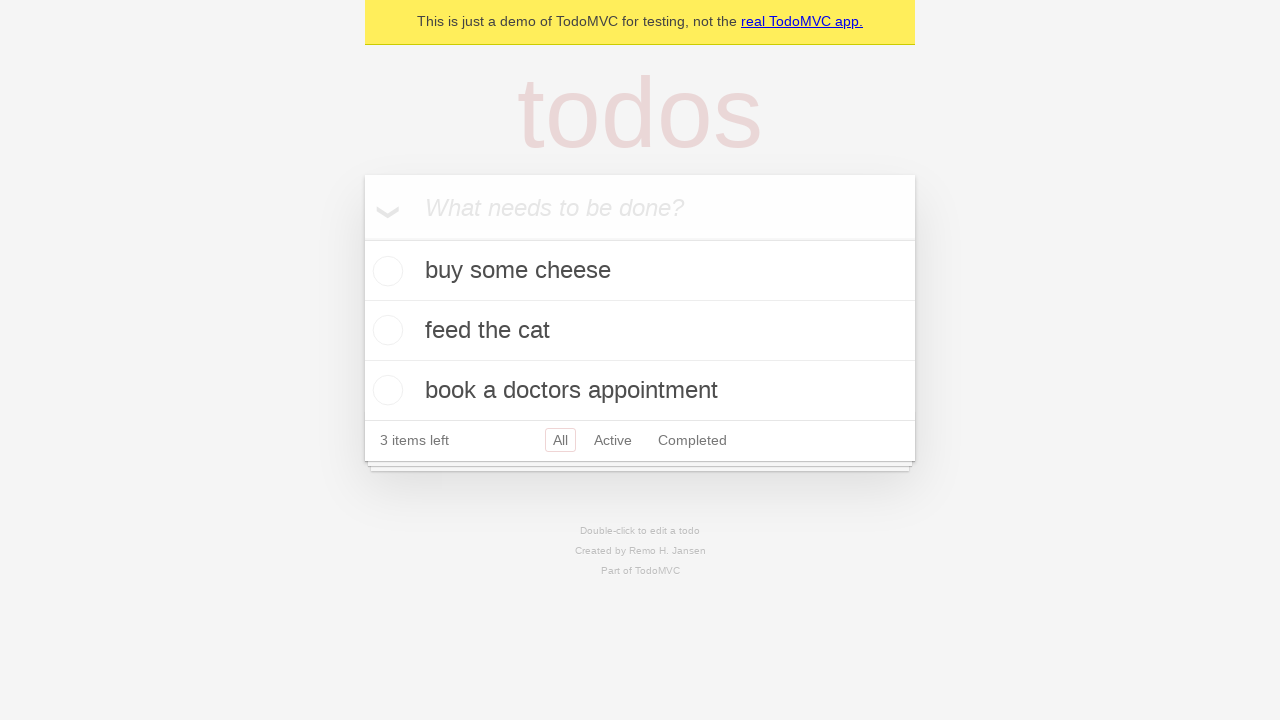

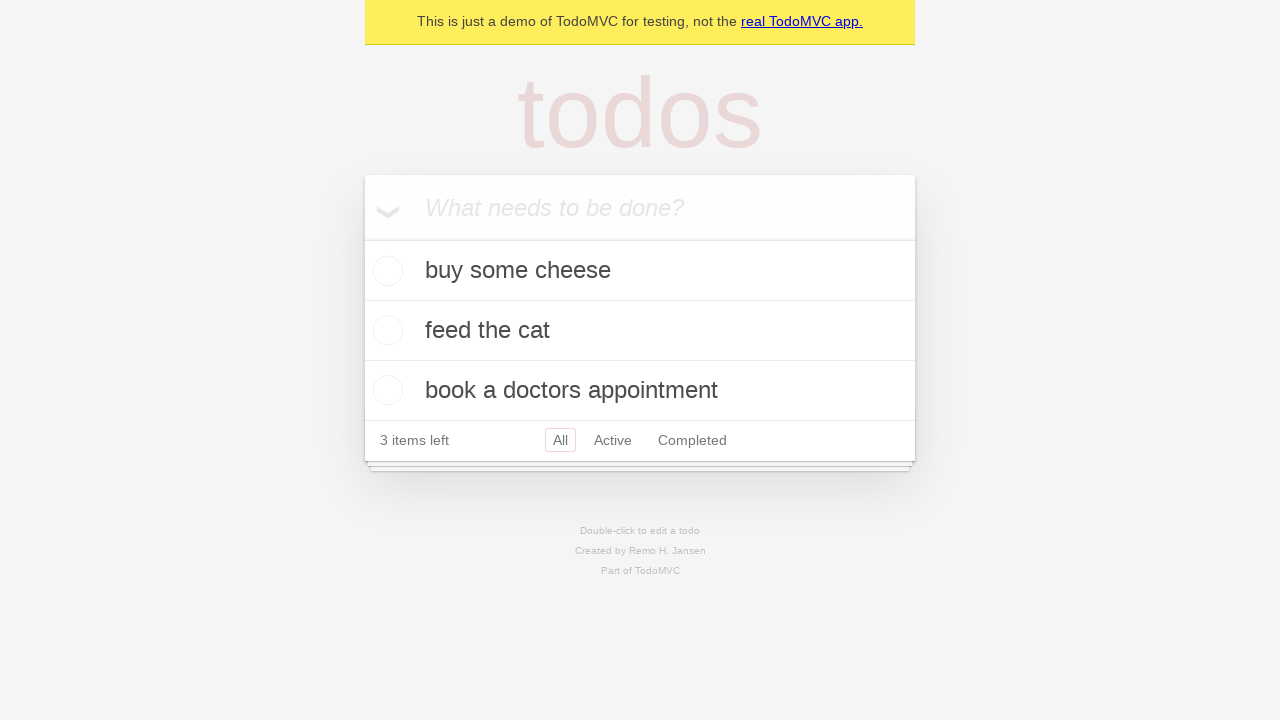